Tests a practice registration form by filling out first name, last name, selecting gender, choosing a date of birth using the date picker, filling in an address, and submitting the form.

Starting URL: https://demoqa.com/automation-practice-form

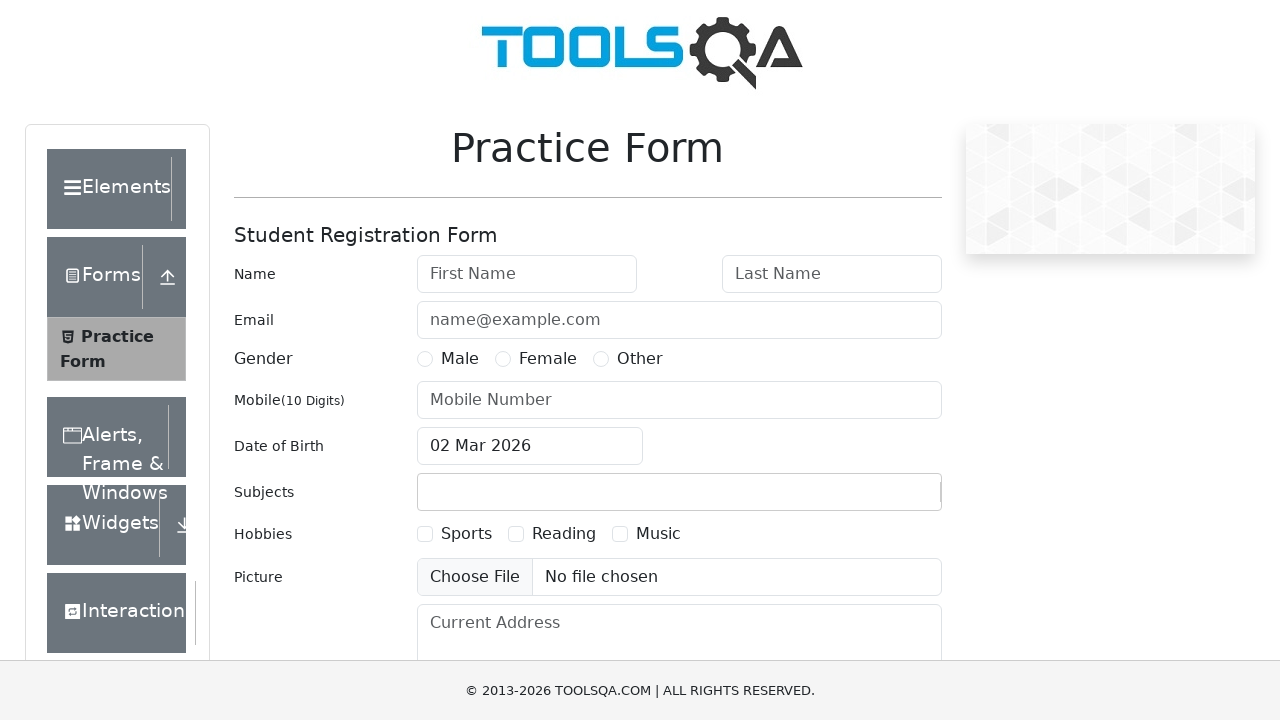

Filled first name field with 'Pramod' on #firstName
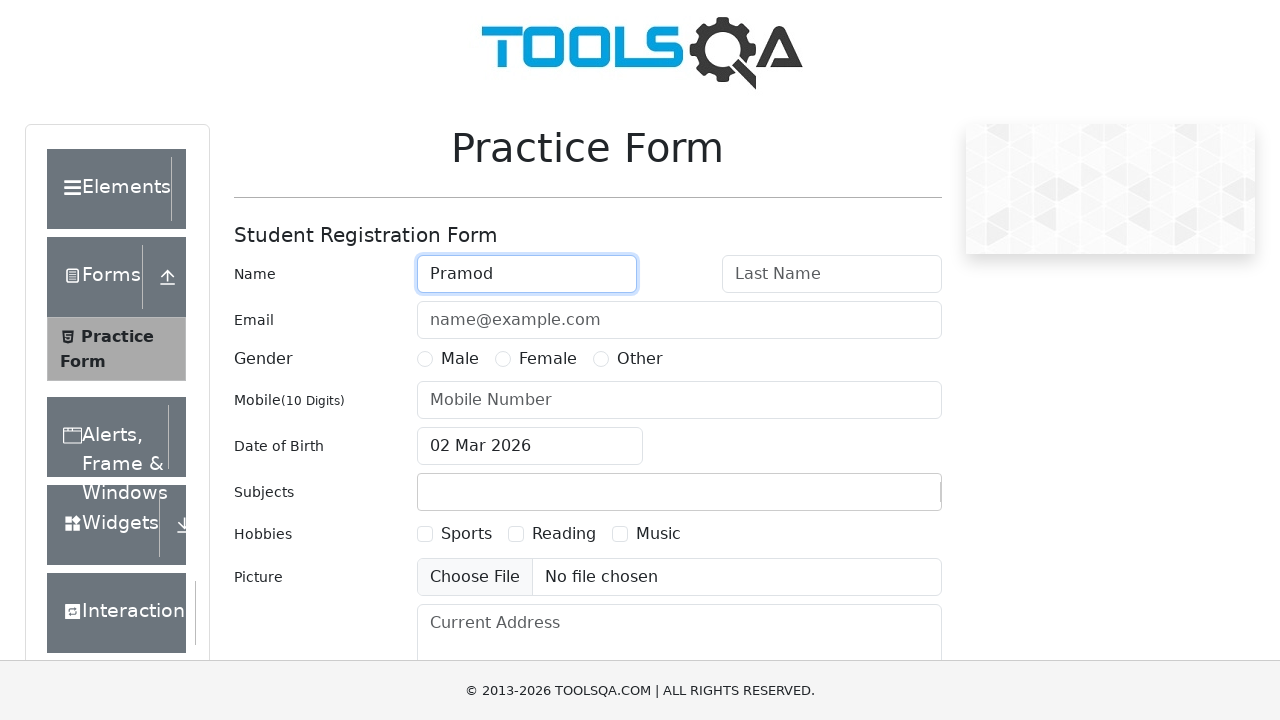

Filled last name field with 'Aryal' on #lastName
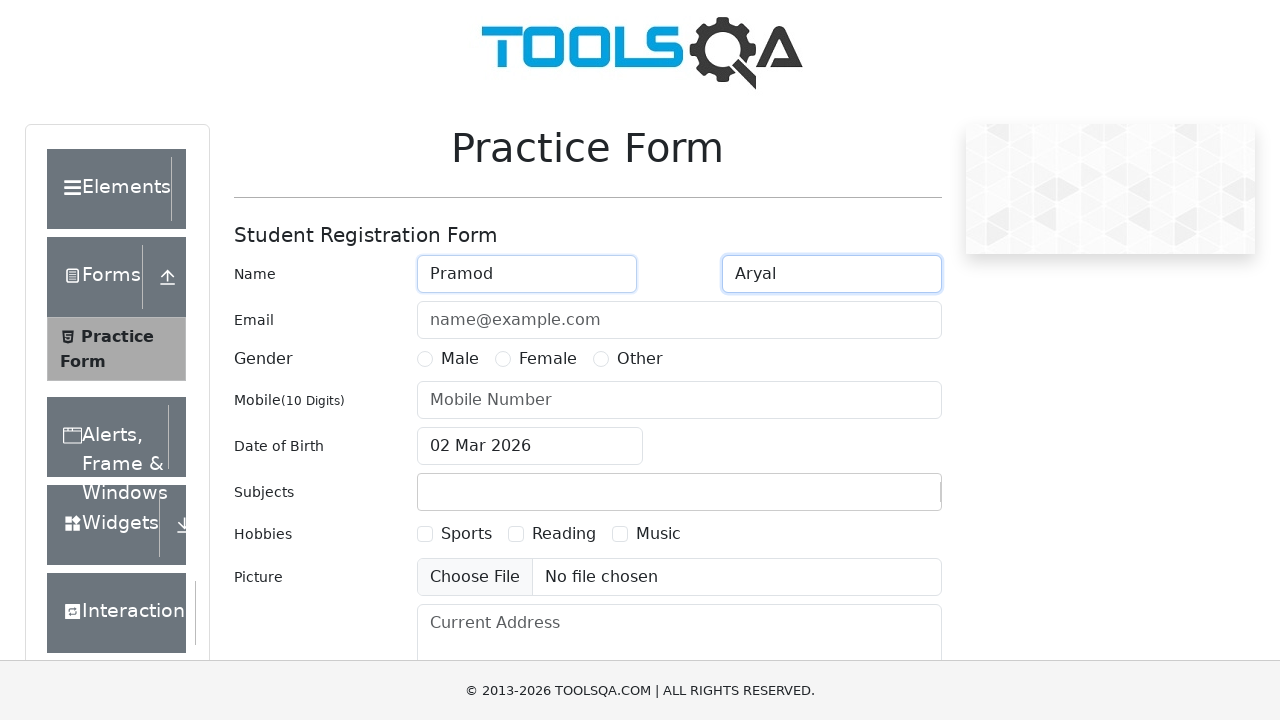

Selected Male gender option
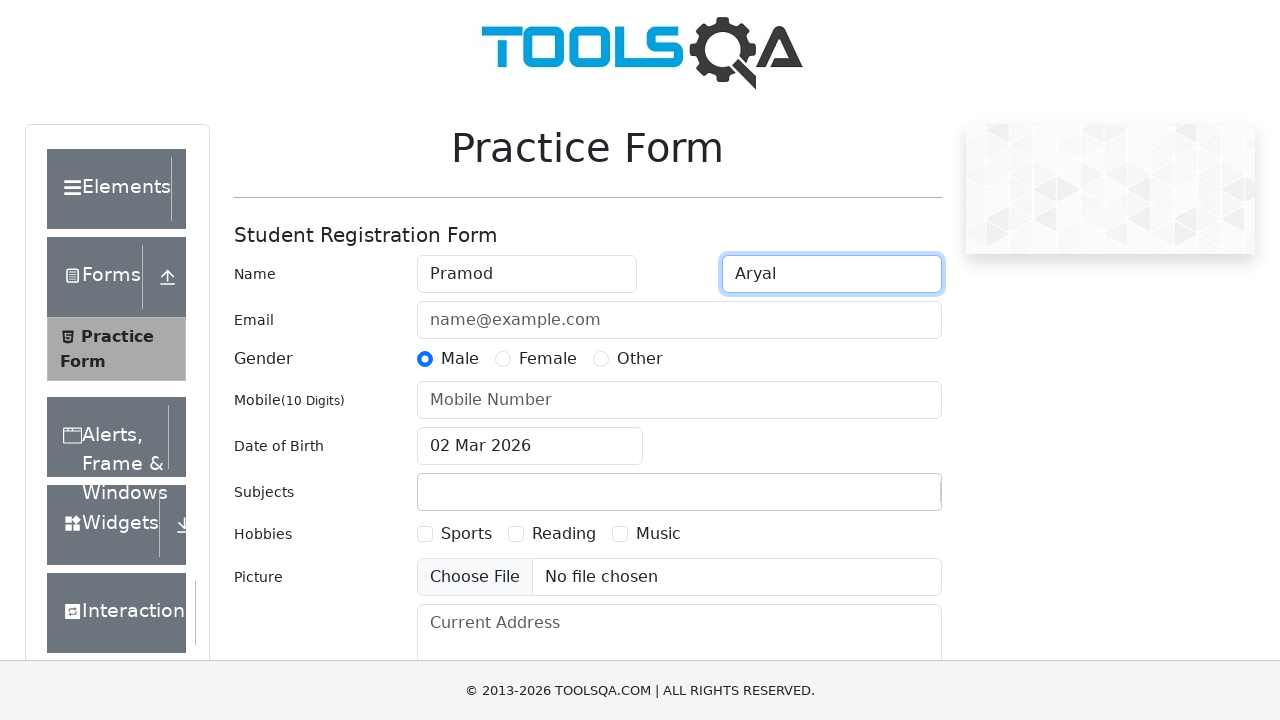

Opened date of birth picker at (530, 446) on #dateOfBirthInput
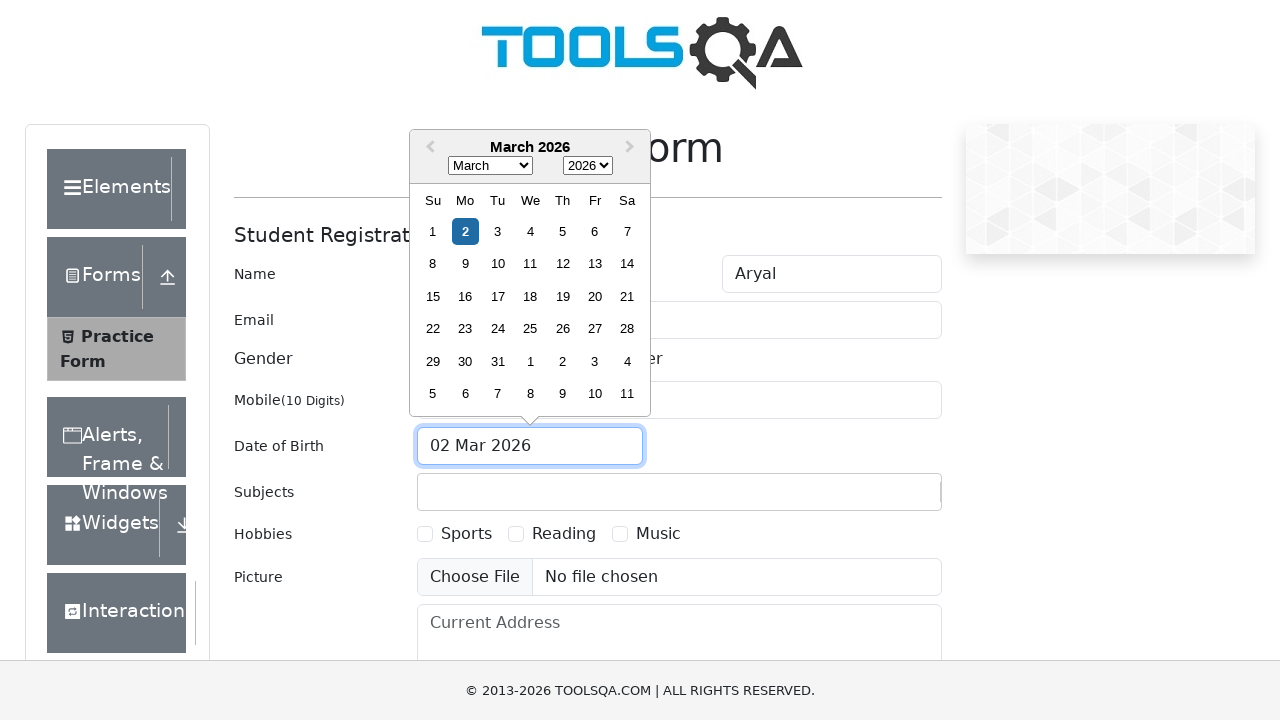

Clicked month select dropdown at (490, 166) on select.react-datepicker__month-select
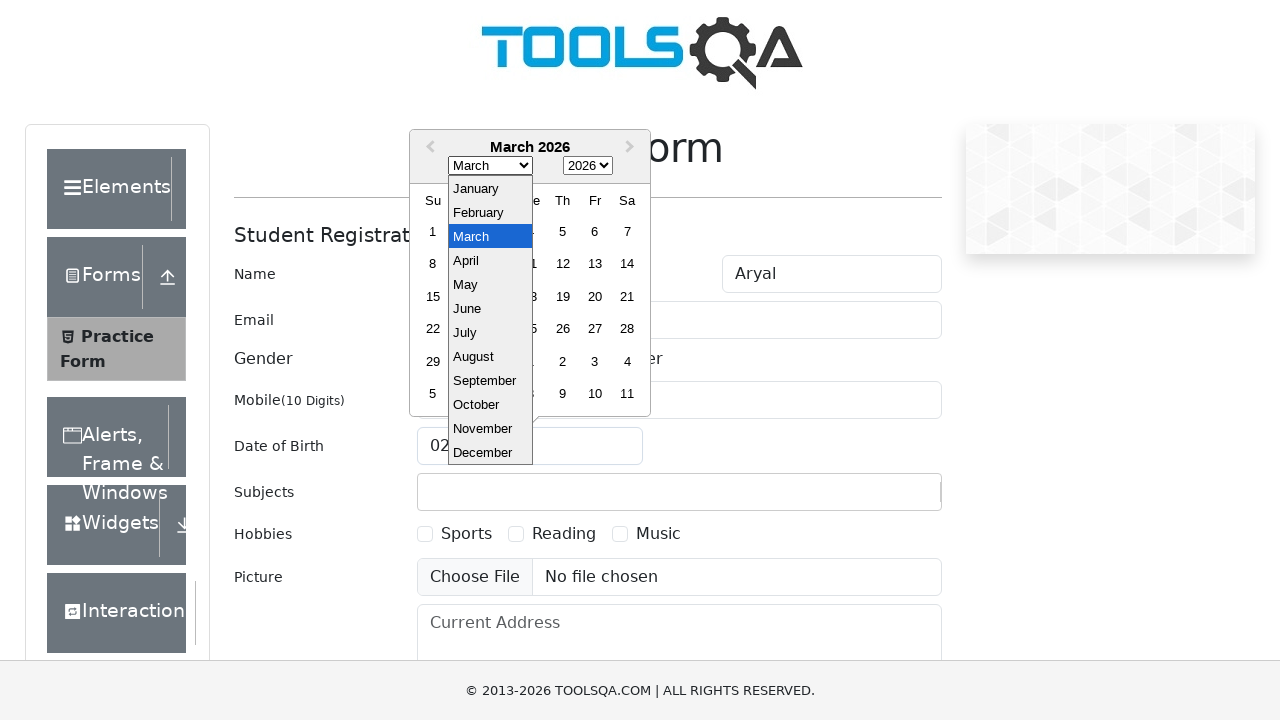

Selected January as birth month on select.react-datepicker__month-select
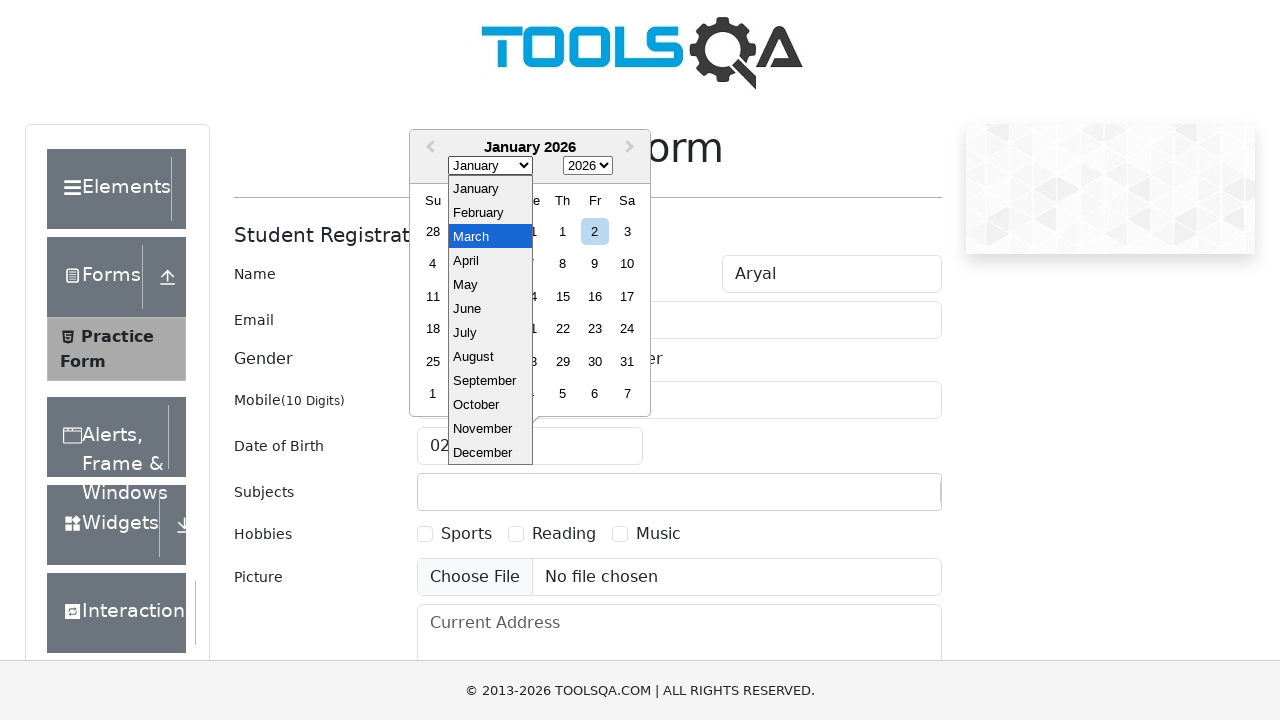

Clicked year select dropdown at (588, 166) on select.react-datepicker__year-select
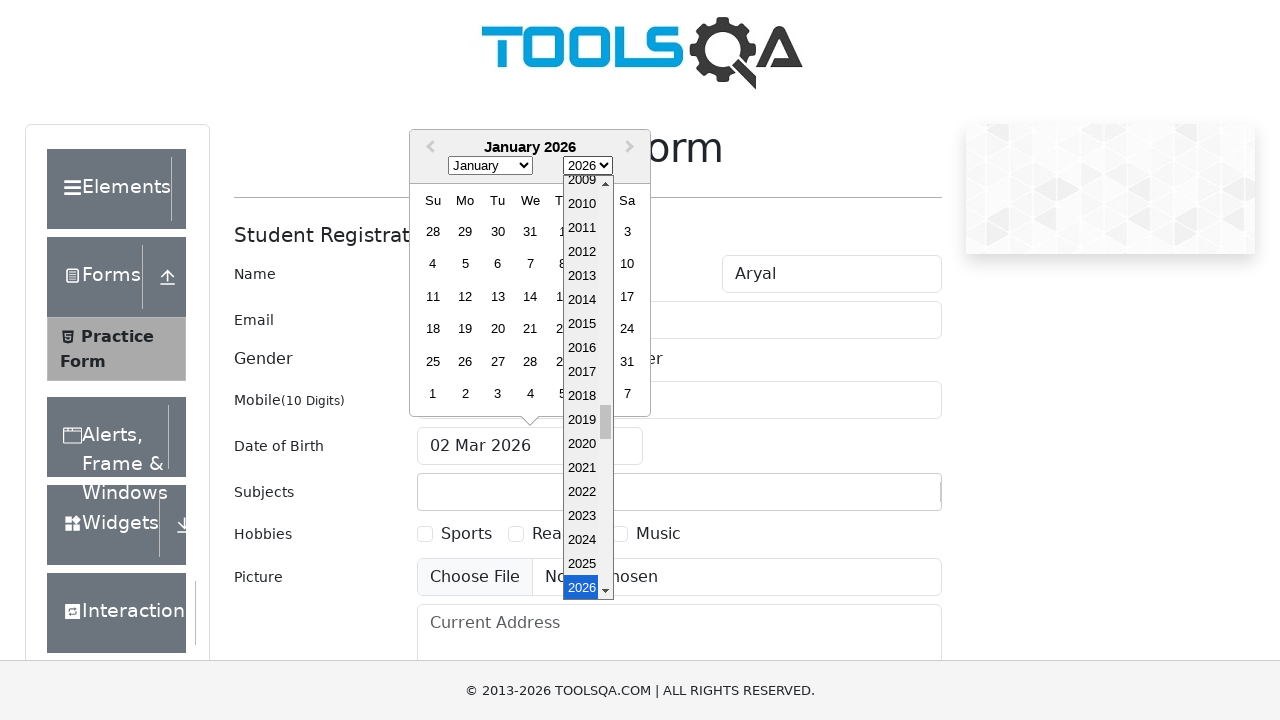

Selected birth year from dropdown on select.react-datepicker__year-select
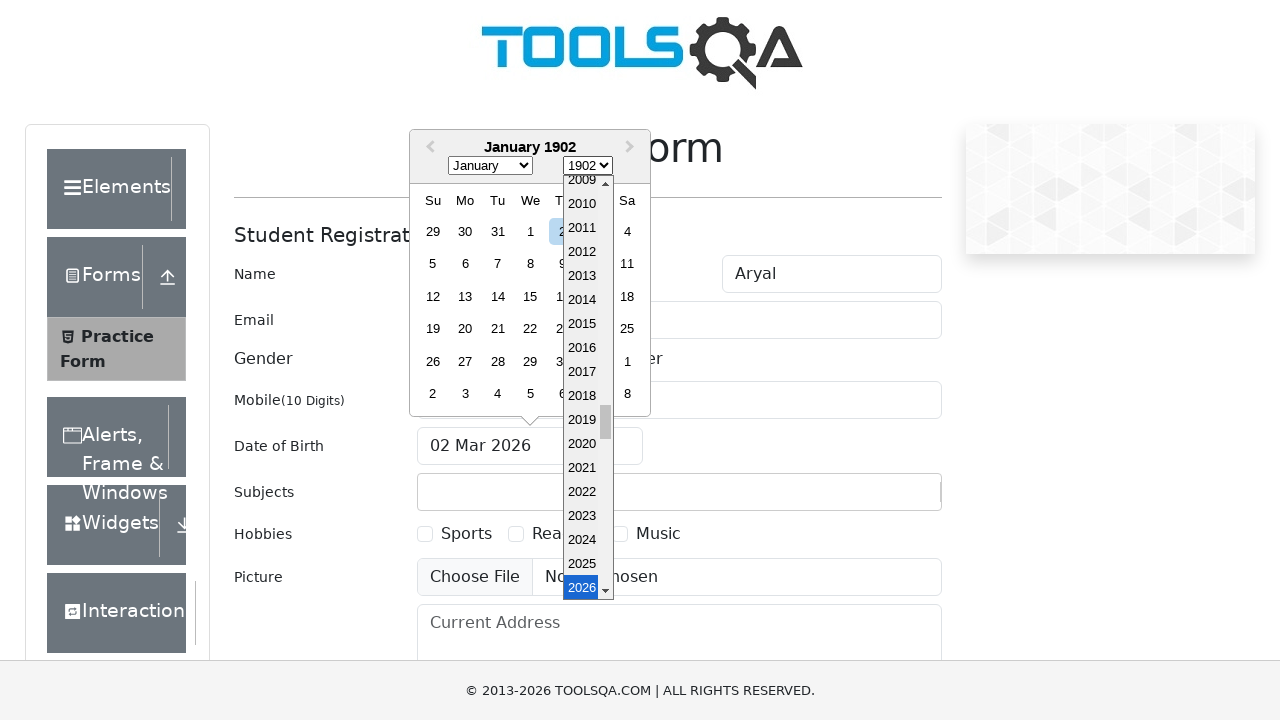

Selected day 7 from date picker at (498, 264) on div.react-datepicker__day:not(.react-datepicker__day--outside-month):text-is('7'
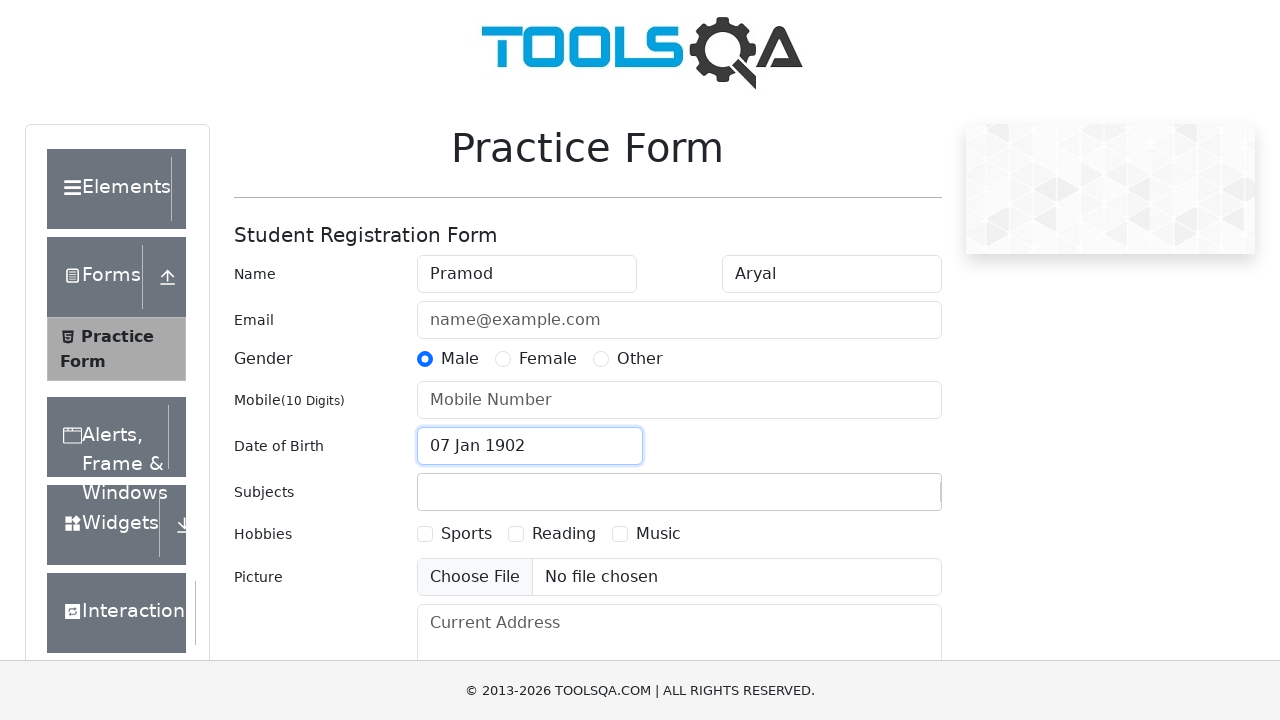

Filled current address field with 'Lolang' on #currentAddress
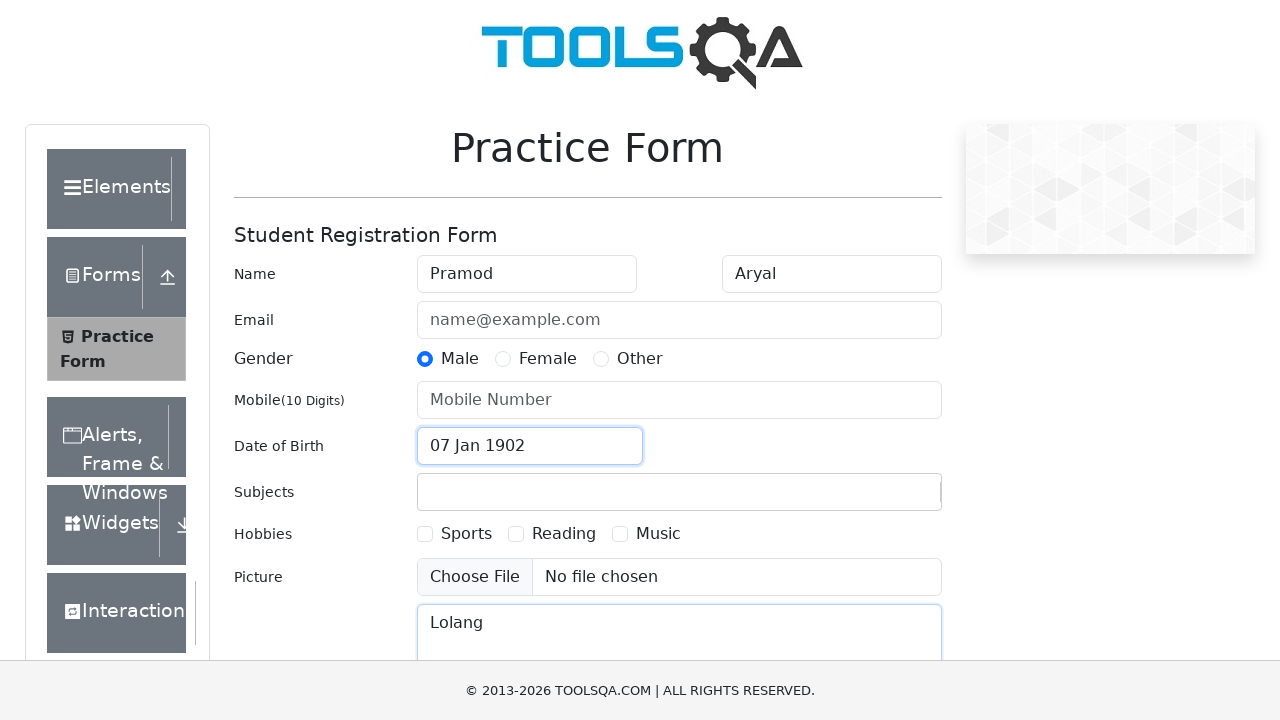

Clicked submit button to submit the form at (885, 499) on #submit
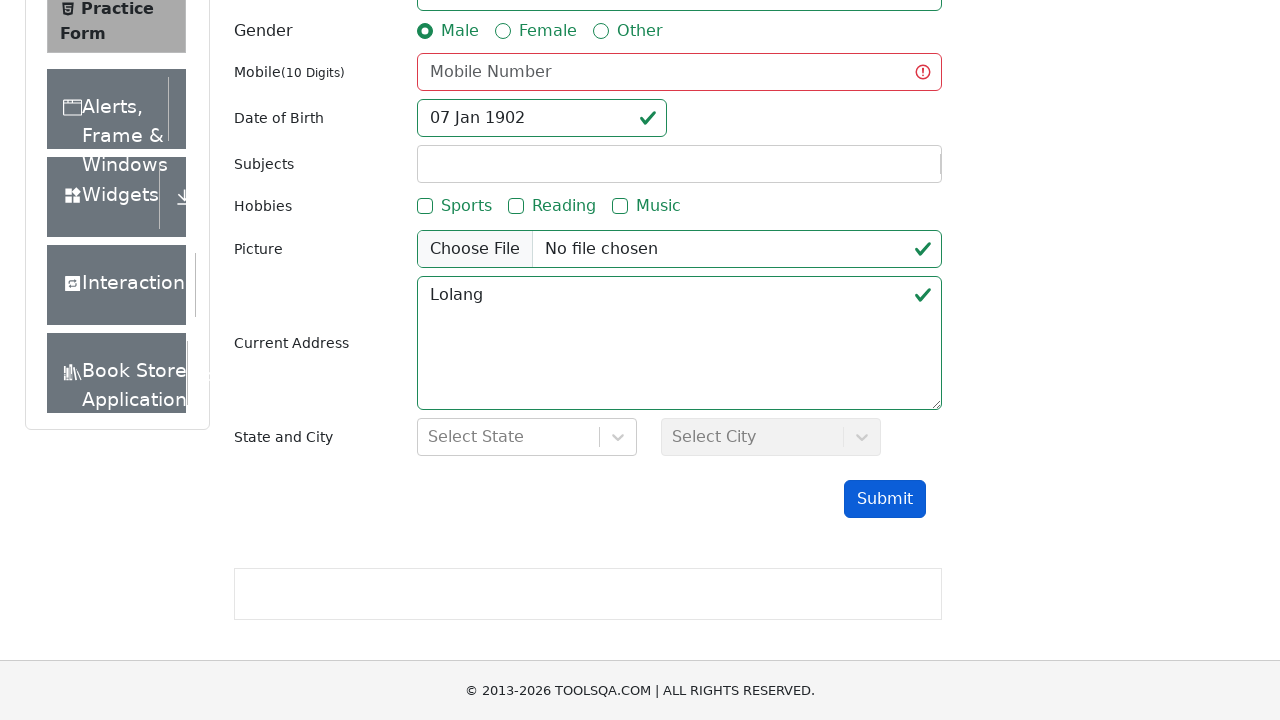

Waited for form submission to complete
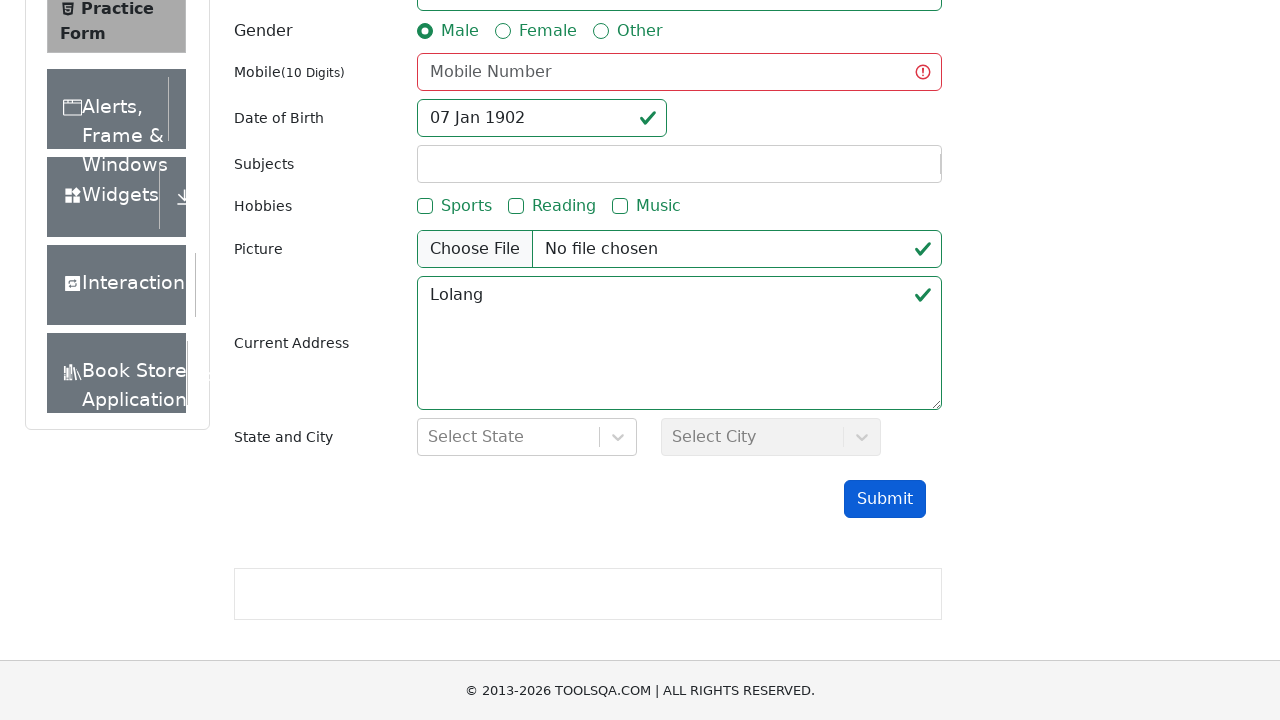

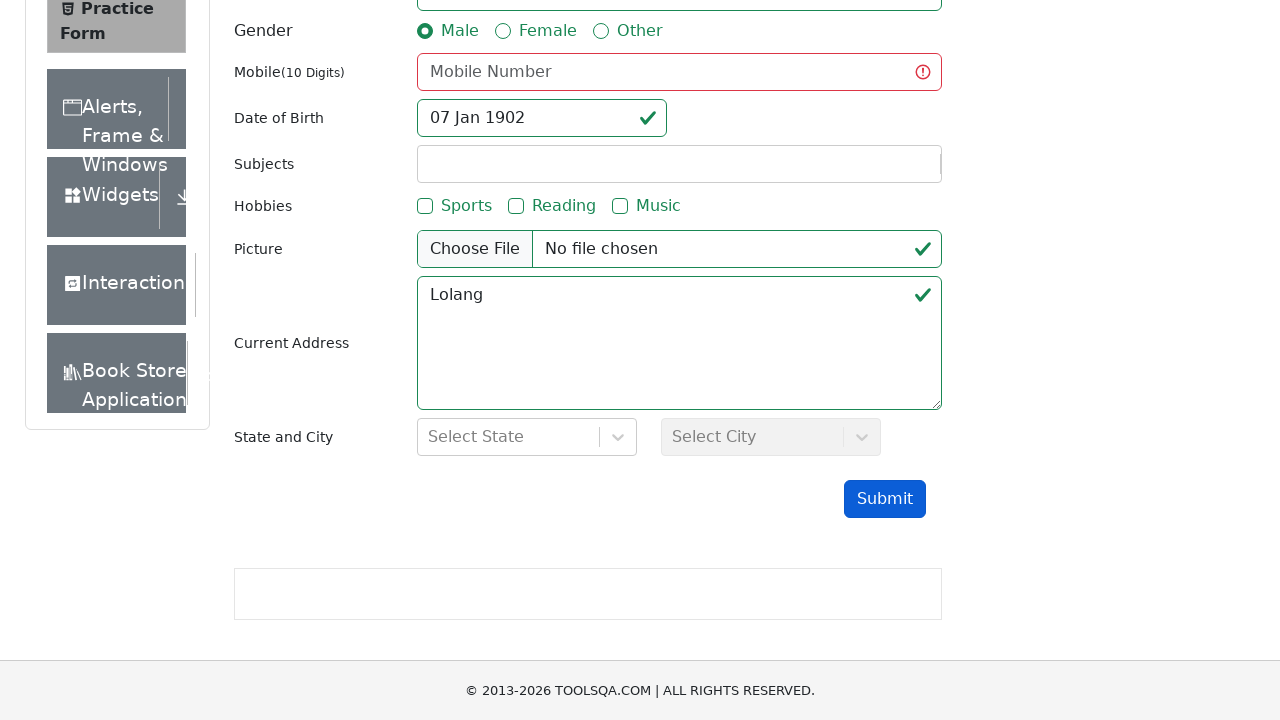